Navigates to DuckDuckGo homepage and verifies that the search bar element is present on the page.

Starting URL: https://duckduckgo.com/?

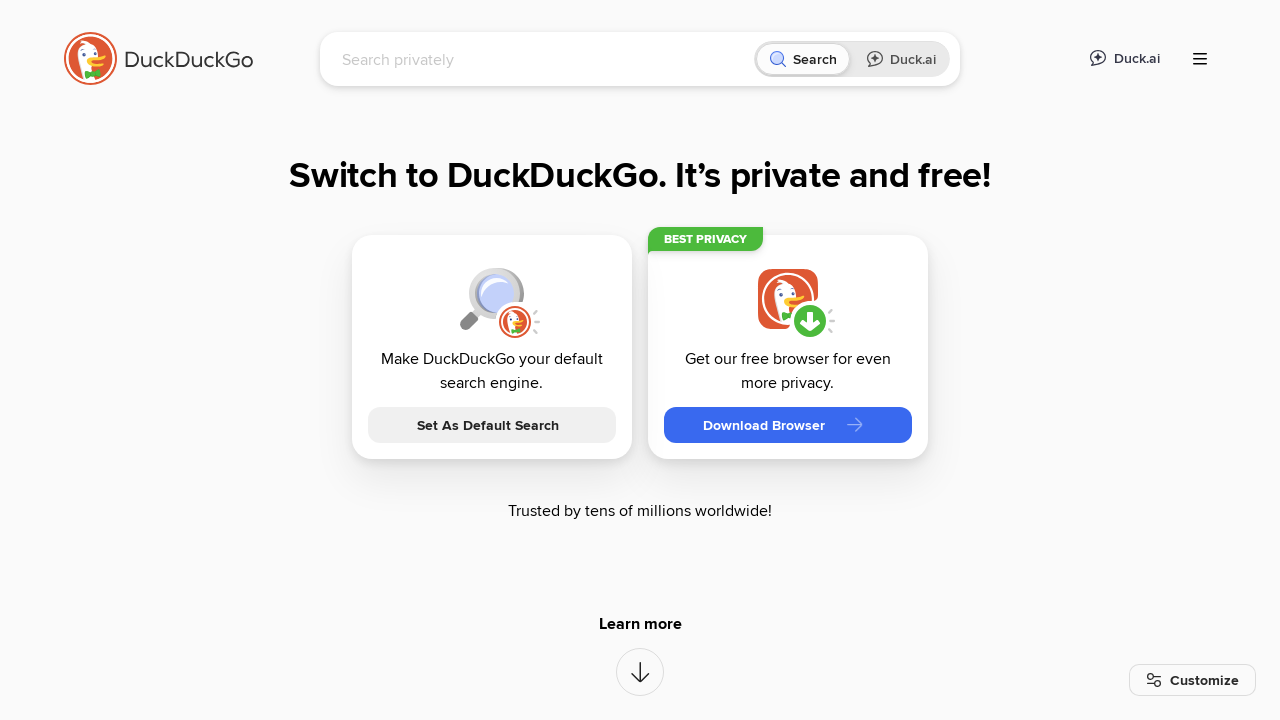

Navigated to DuckDuckGo homepage
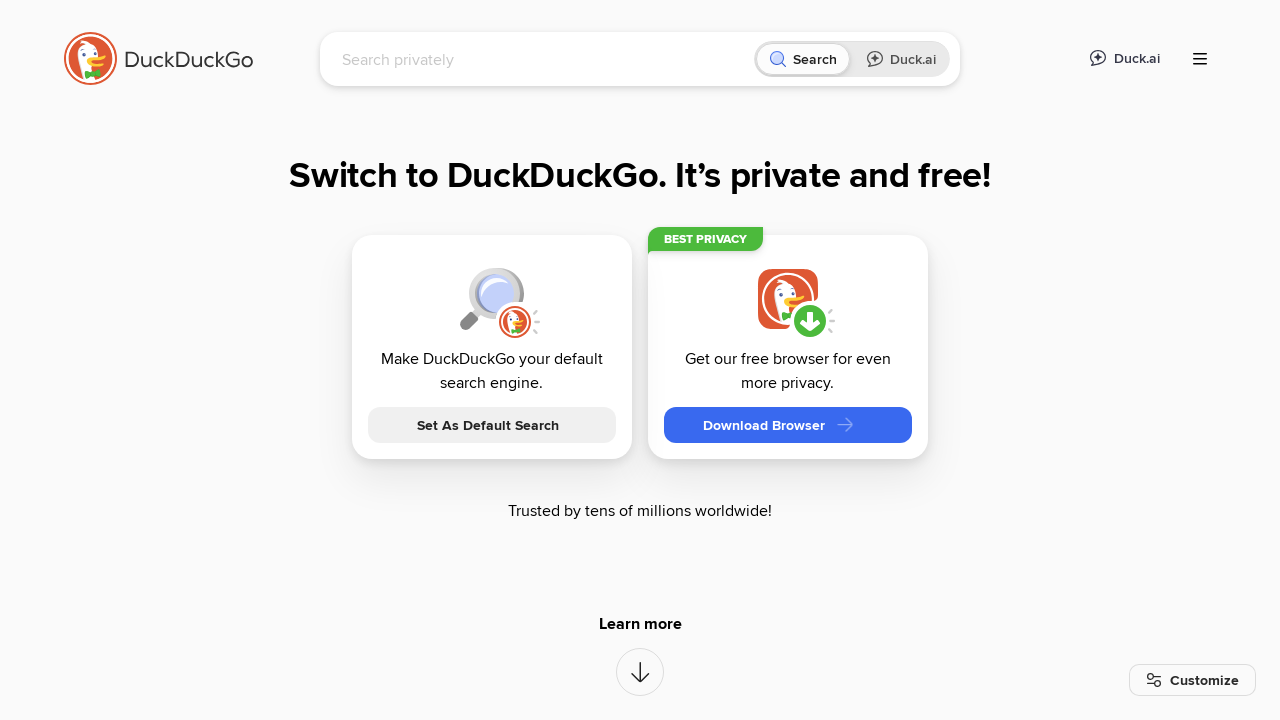

Search bar element is present on the page
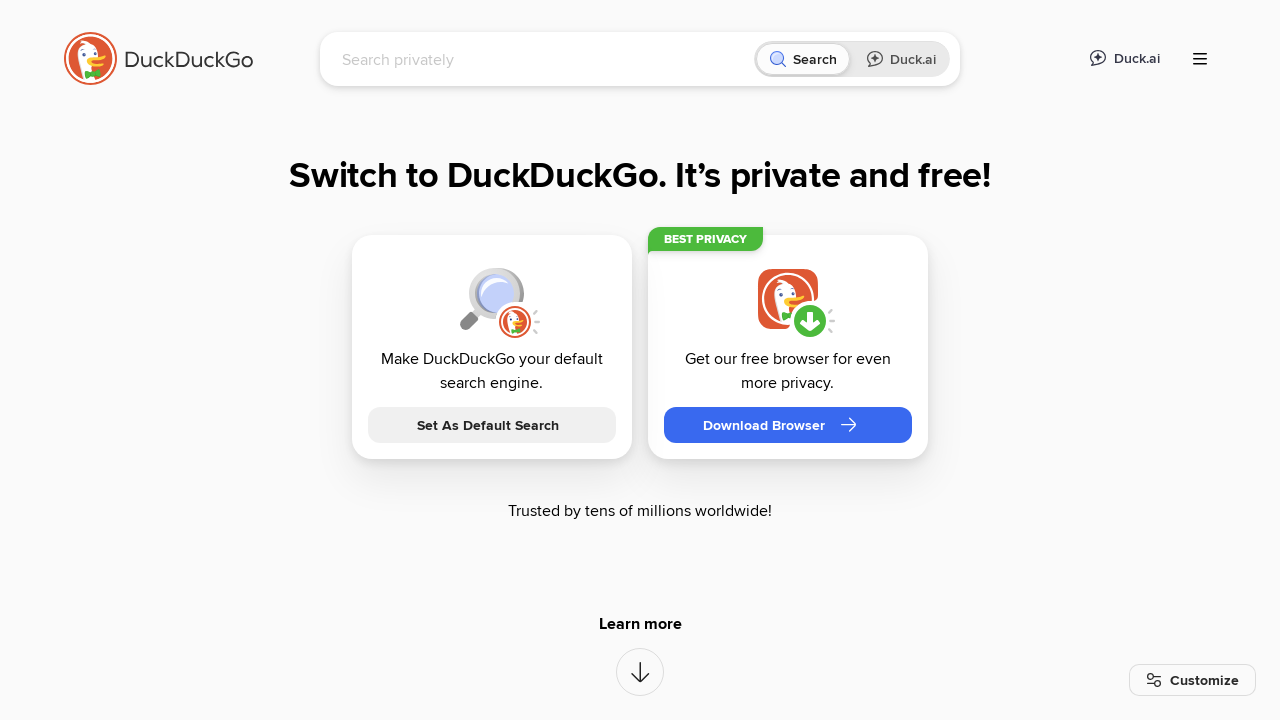

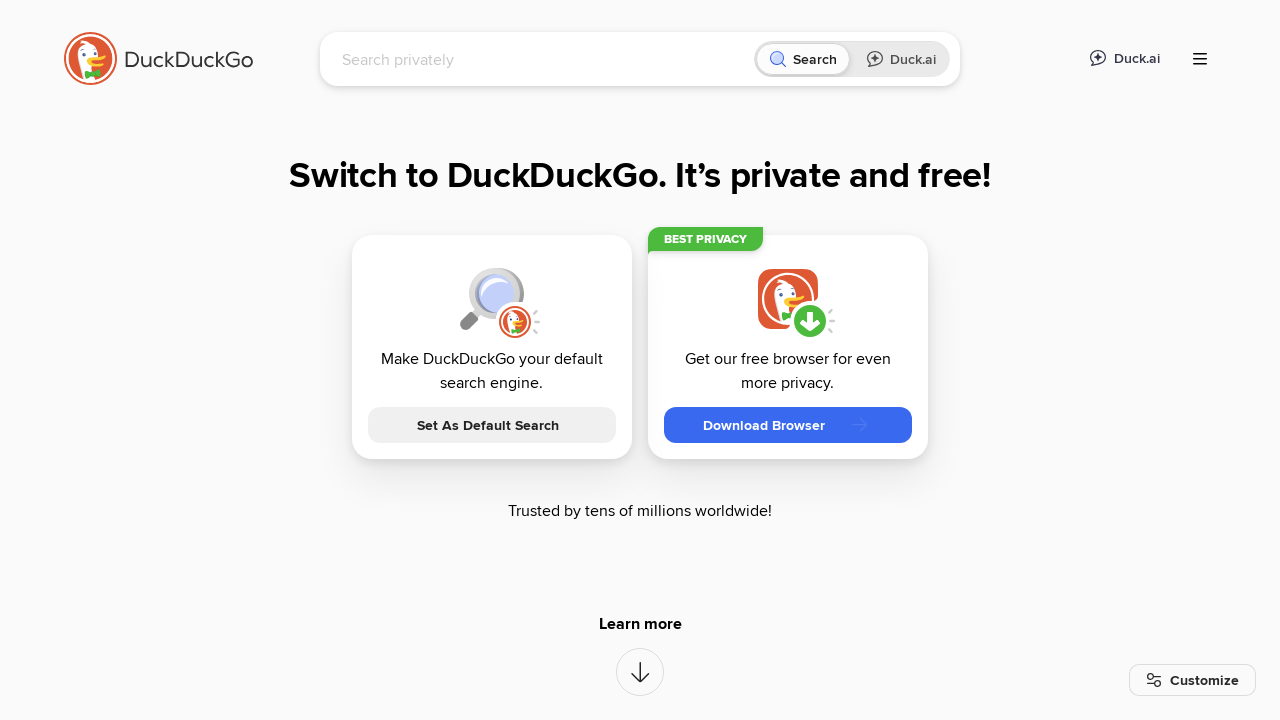